Tests clicking a button that reveals a hidden element, then clicking the hidden button

Starting URL: https://paulocoliveira.github.io/mypages/waits/index.html

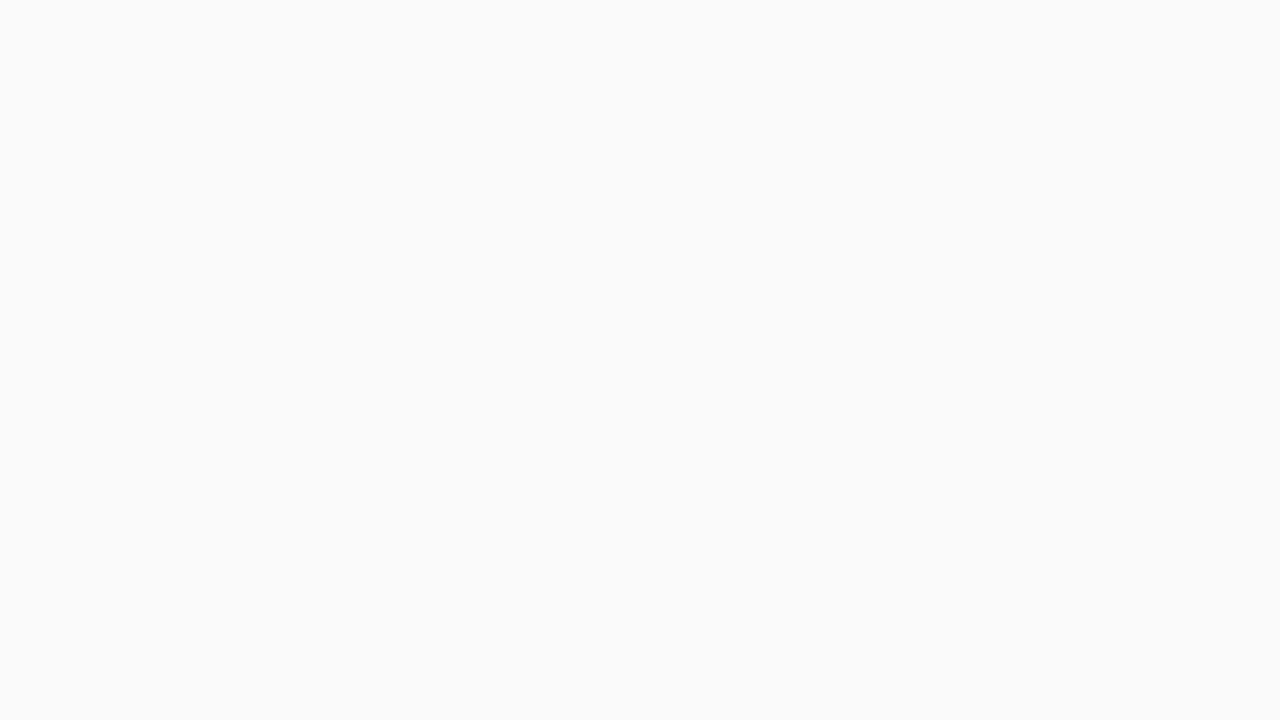

Navigated to waits test page
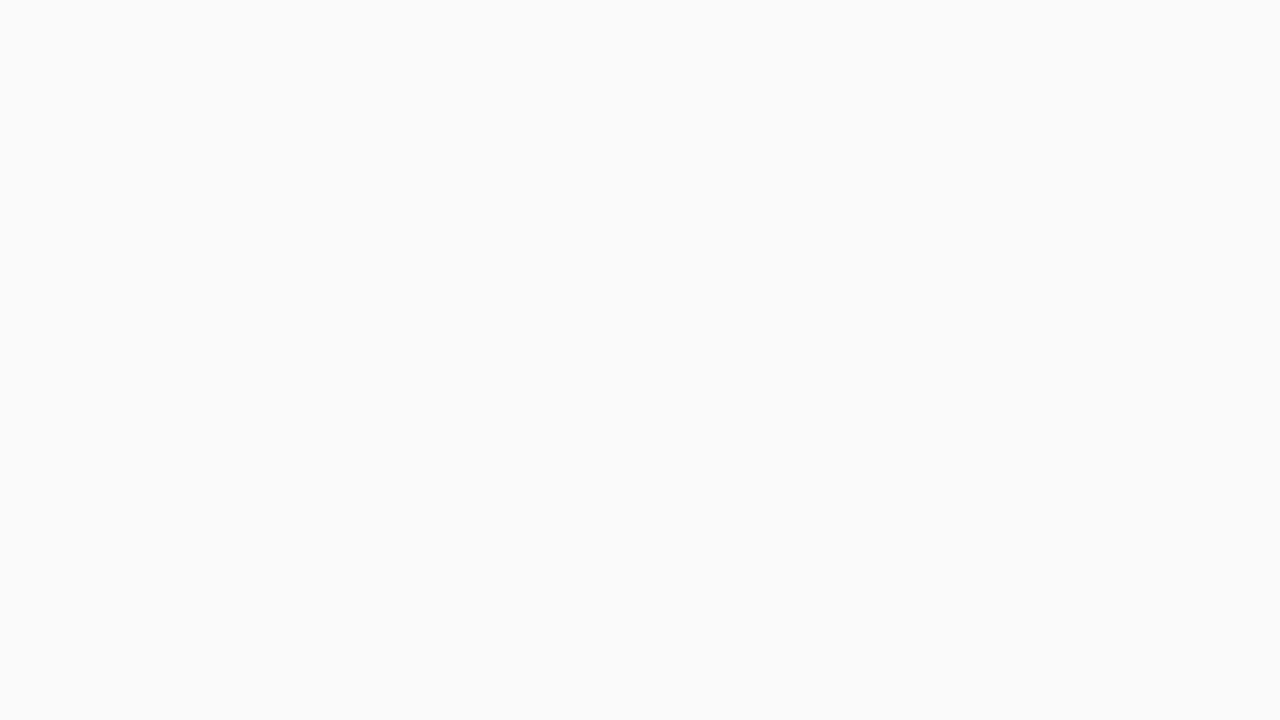

Clicked button in conditional element section to reveal hidden button at (454, 561) on xpath=//section[@id='conditional-element-section']/button
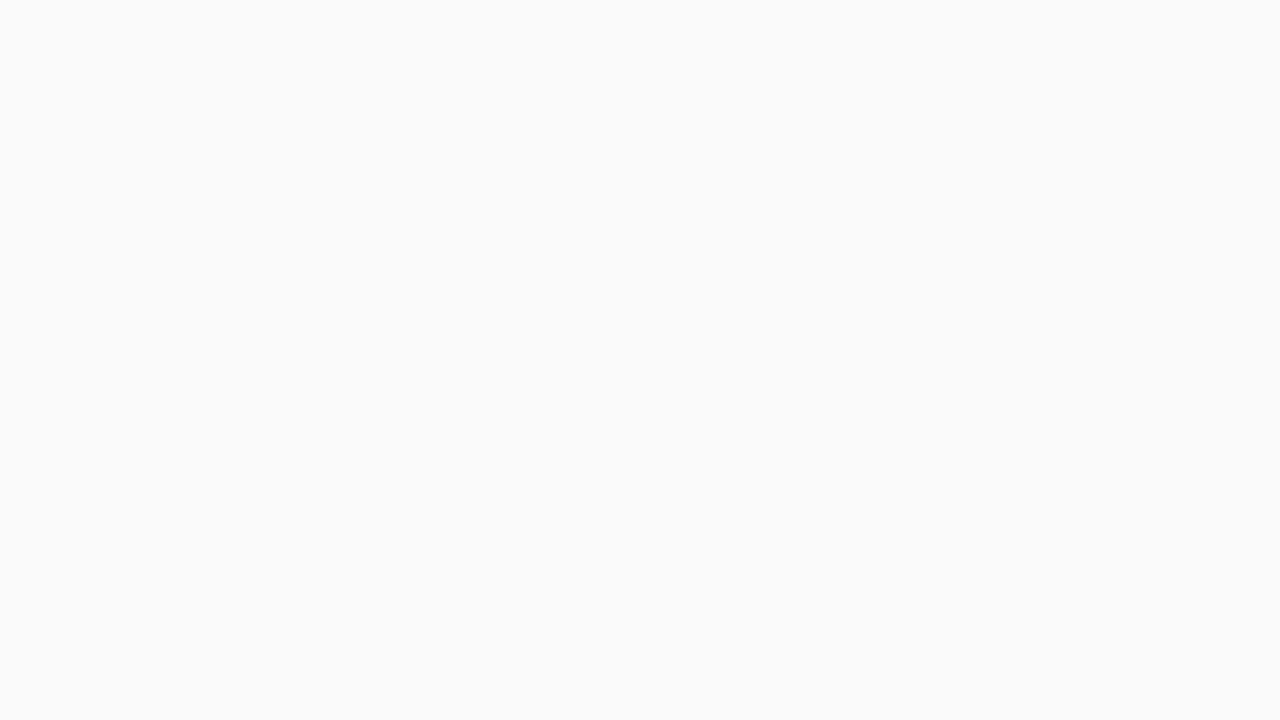

Clicked the hidden button that was revealed at (426, 614) on #hidden-button
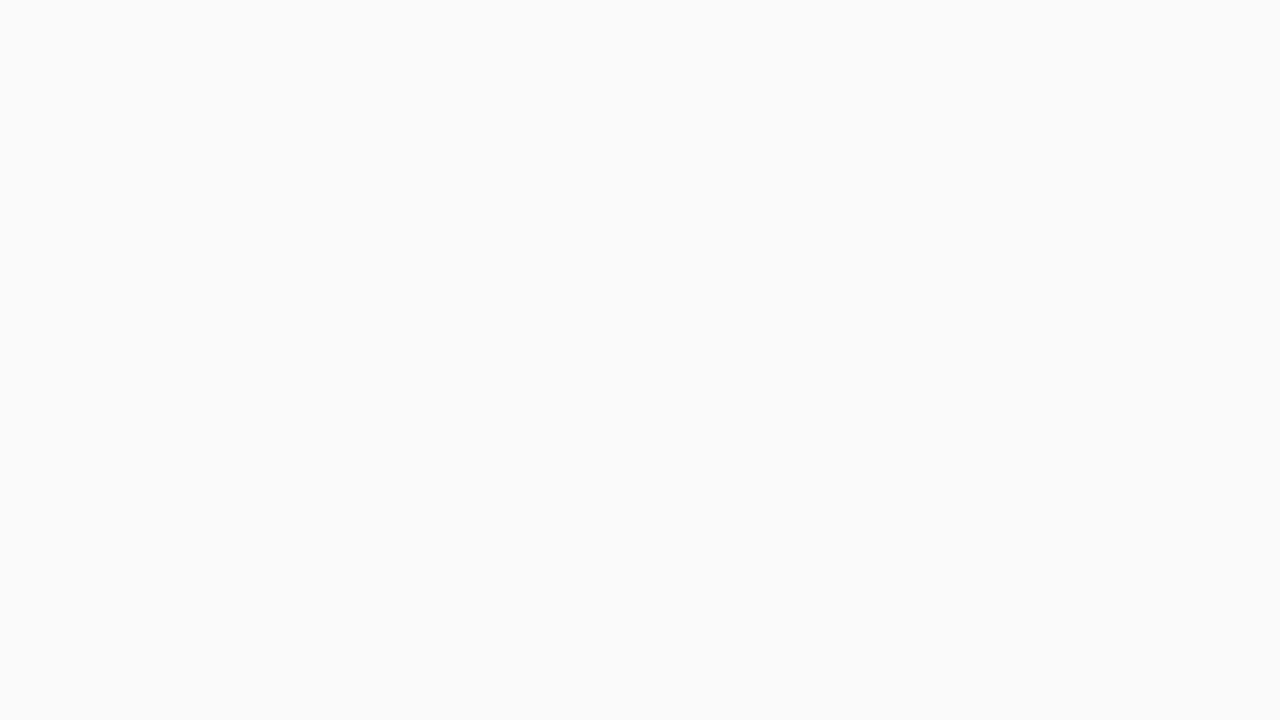

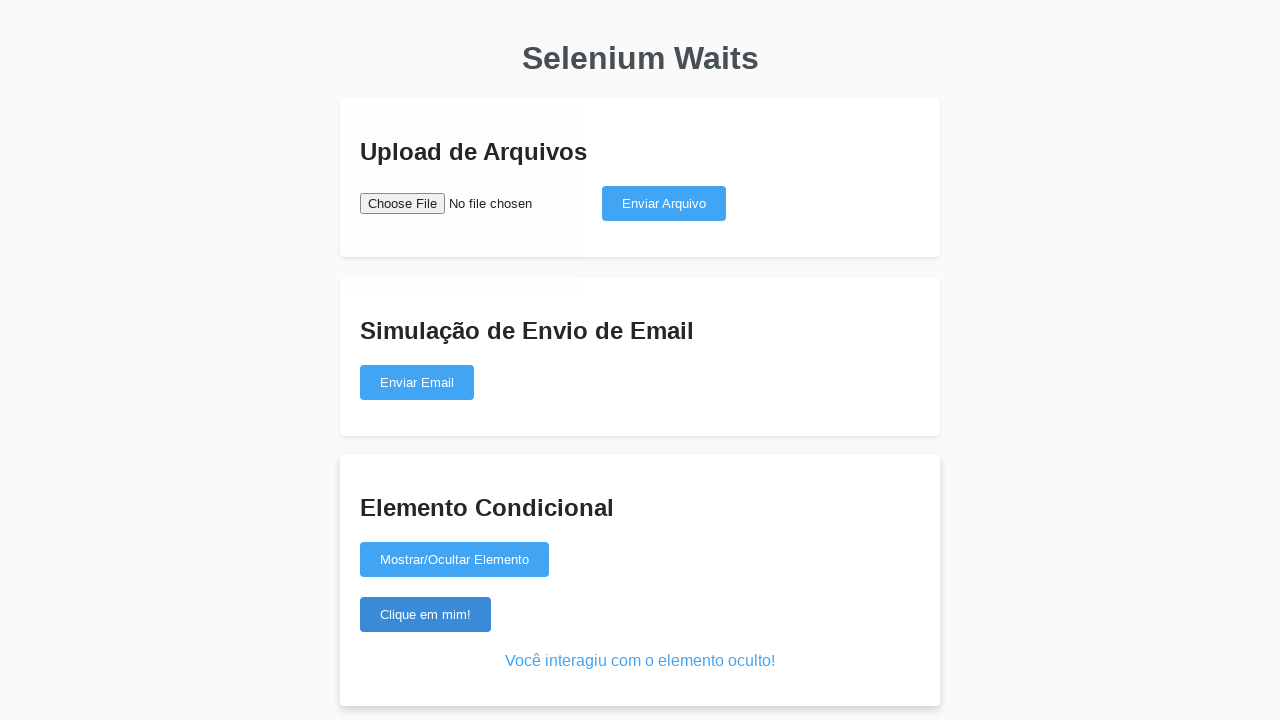